Navigates to a workshop page and clicks on a recipe card button to test page interaction

Starting URL: https://broken-workshop.dequelabs.com/

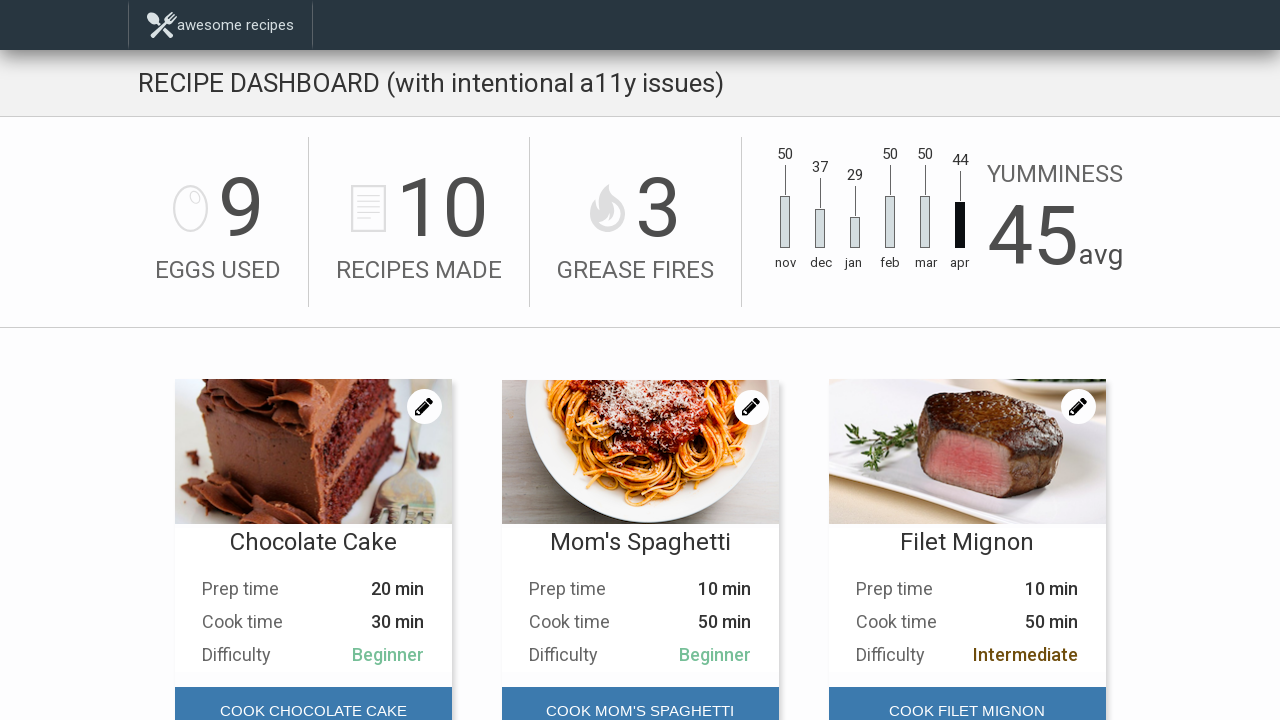

Clicked the first recipe card button at (313, 696) on #main-content > div.Recipes > div:nth-child(1) > div.Recipes__card-foot > button
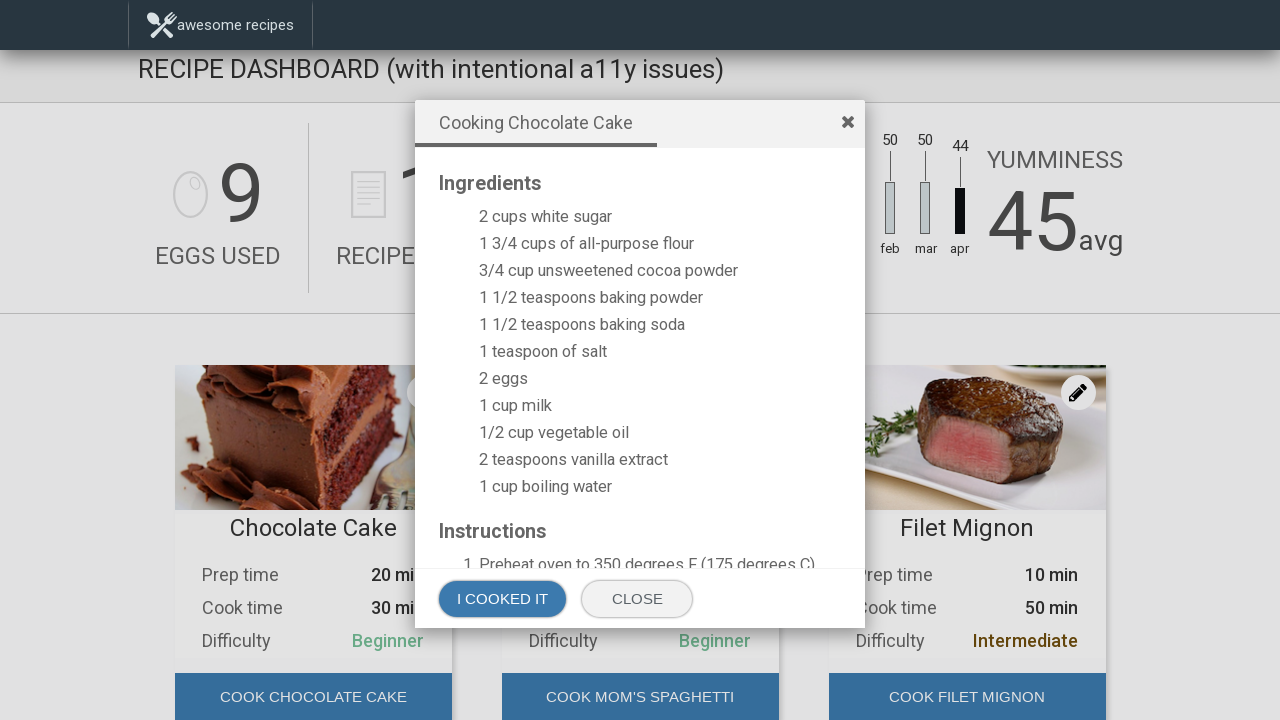

Waited for page state to update after clicking recipe card
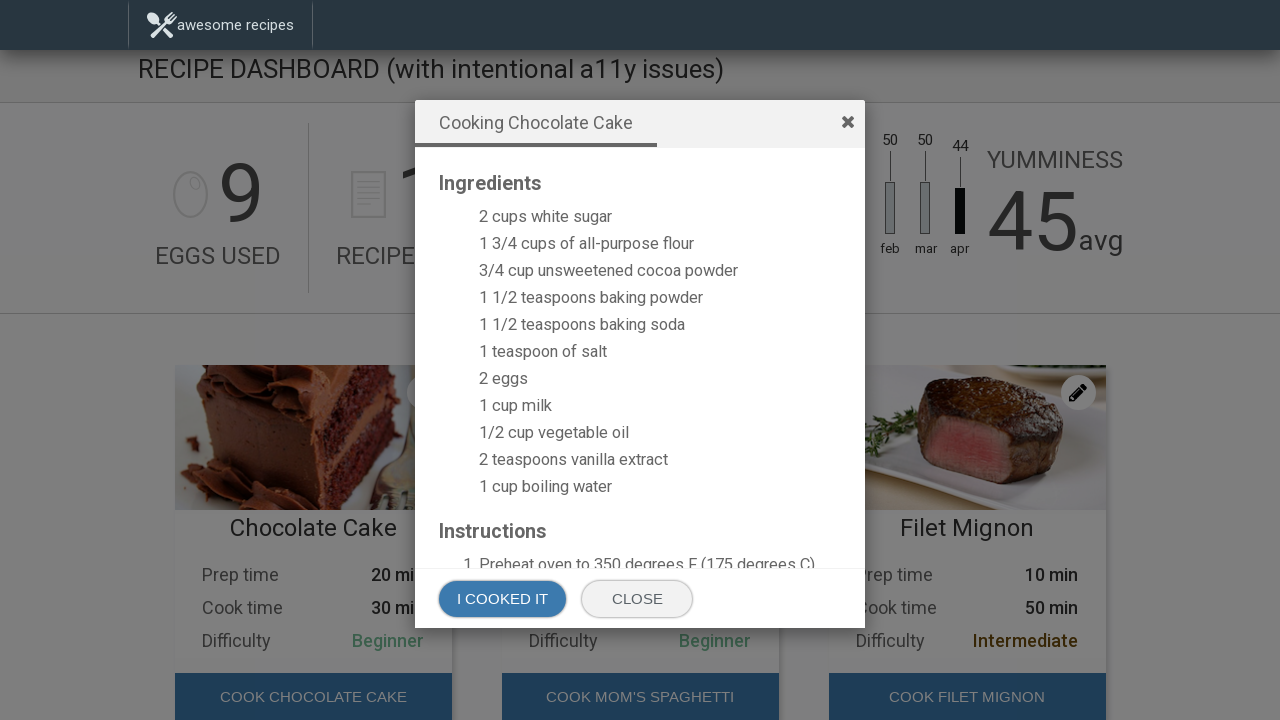

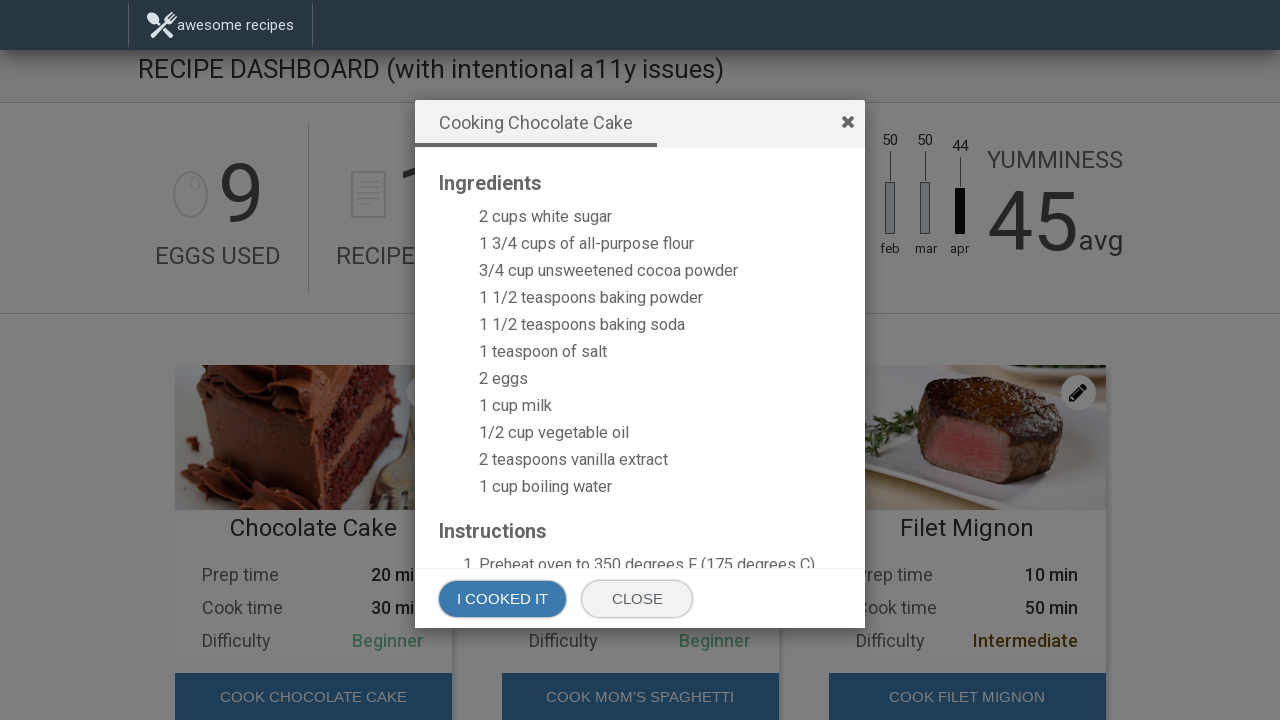